Tests calendar/booking form by navigating to booking page and filling out form fields

Starting URL: https://codenboxautomationlab.com/practice/

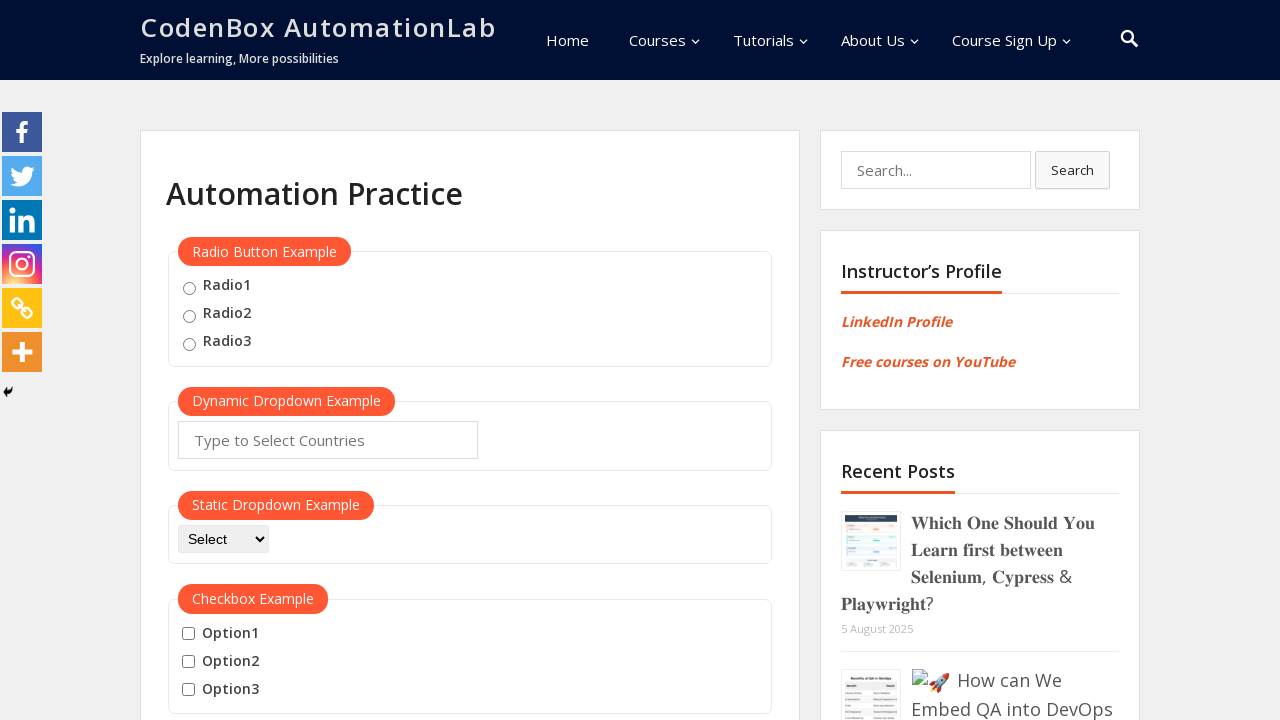

Clicked booking page link and new tab opened at (235, 360) on fieldset > p > a
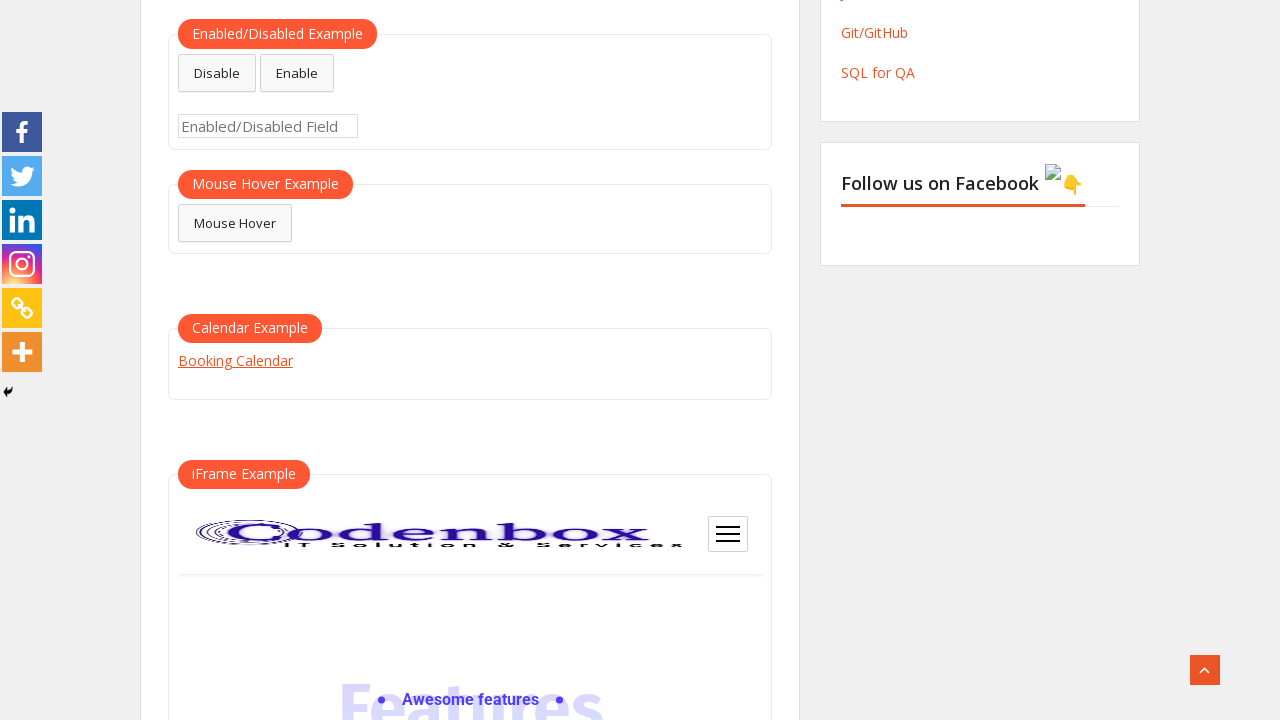

Retrieved new booking page tab
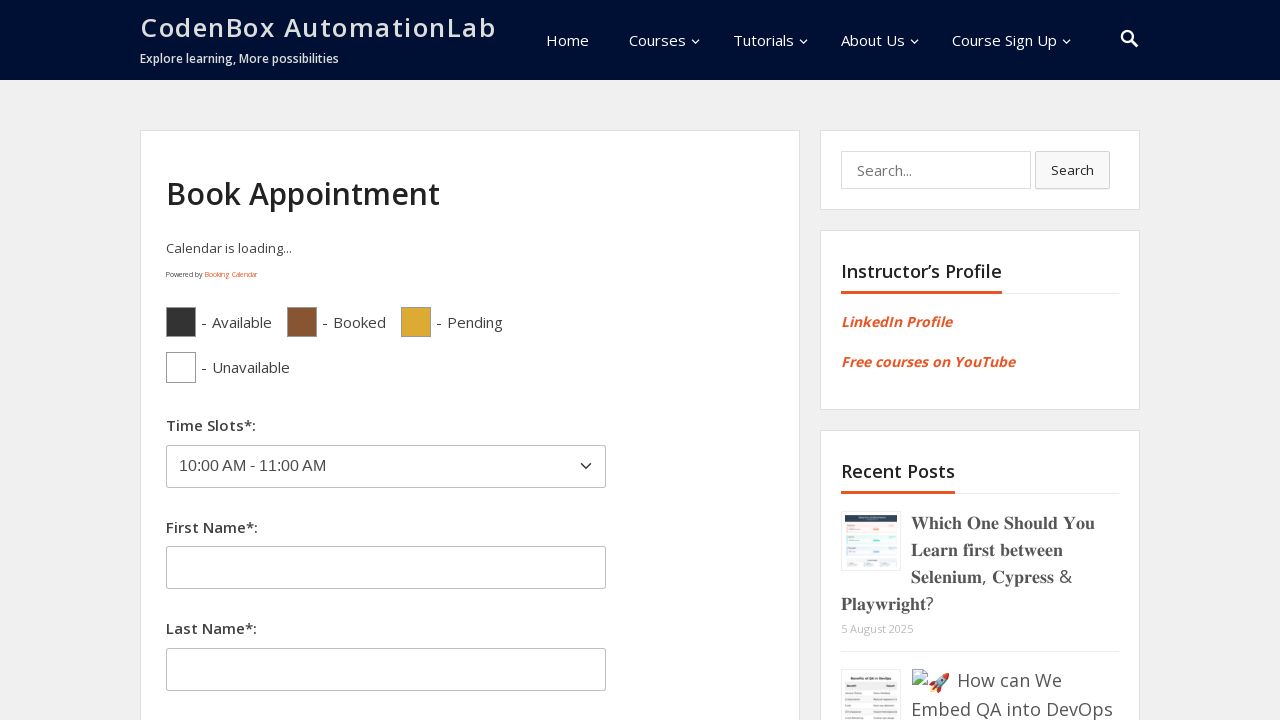

Booking page fully loaded
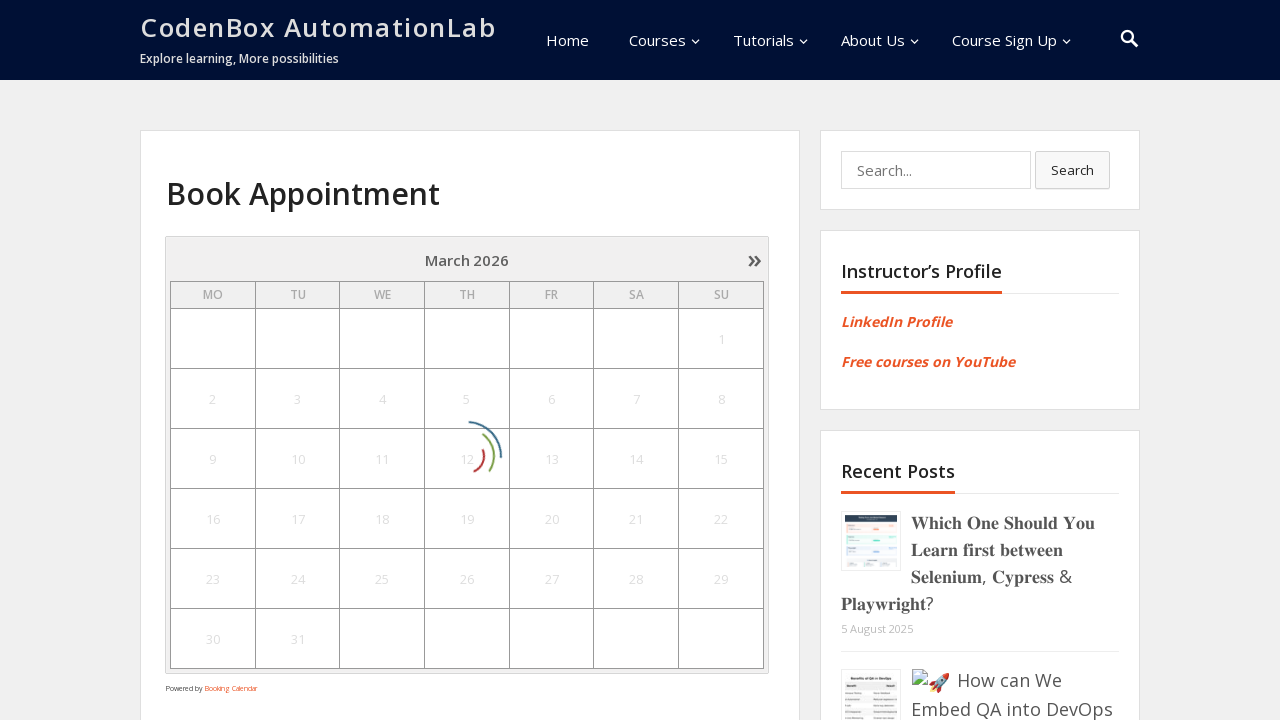

Verified booking page URL contains '/about/booking'
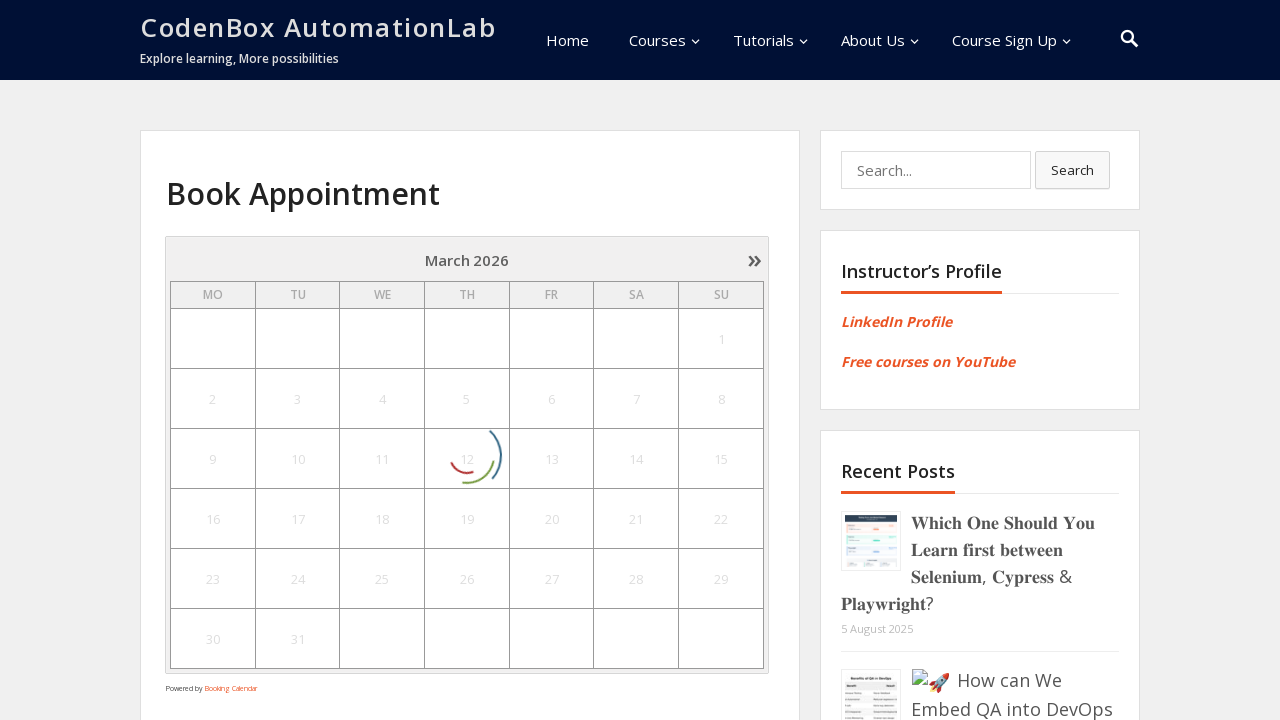

Selected time slot '1:00 PM - 2:00 PM' from dropdown on #rangetime1
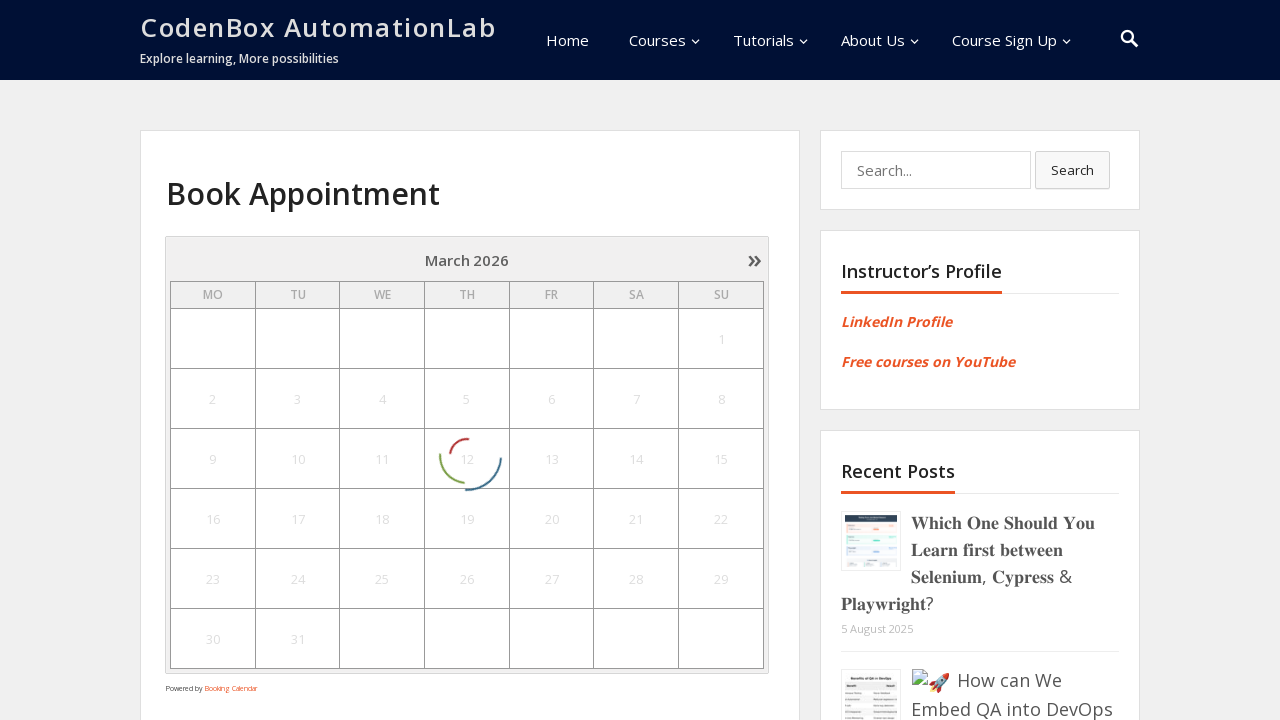

Filled first name field with 'John' on #name1
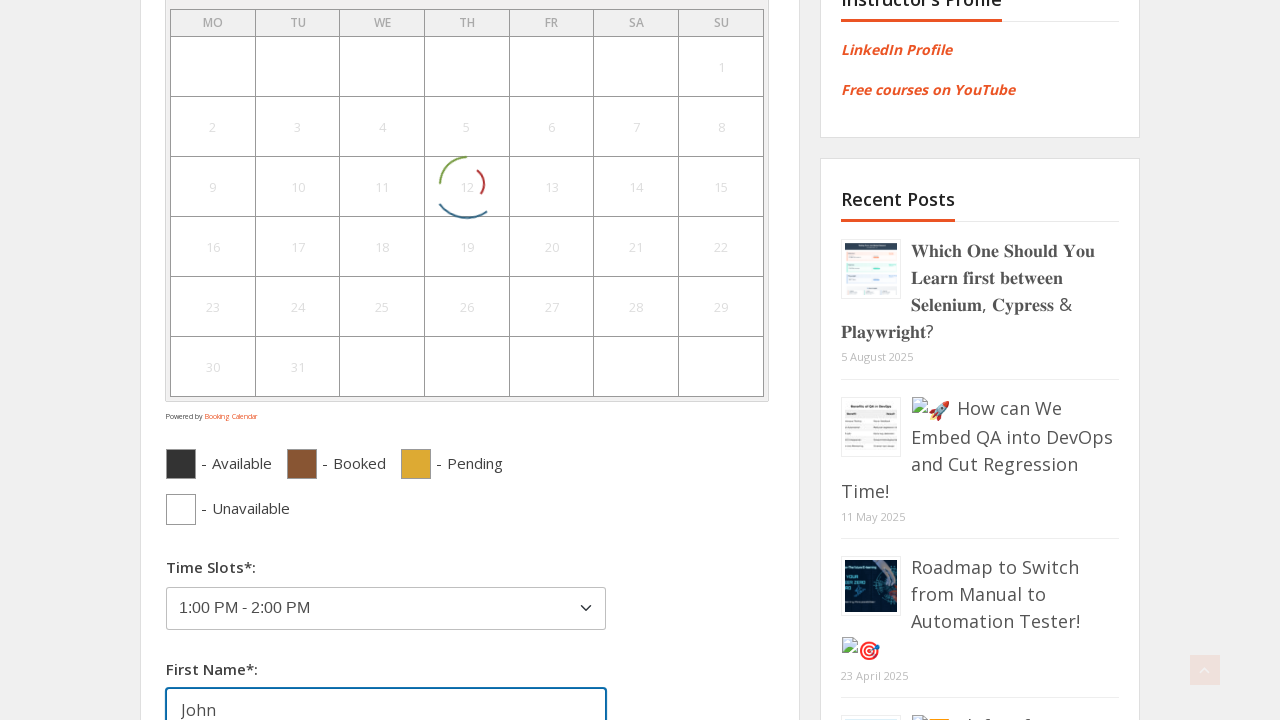

Filled last name field with 'Smith' on #secondname1
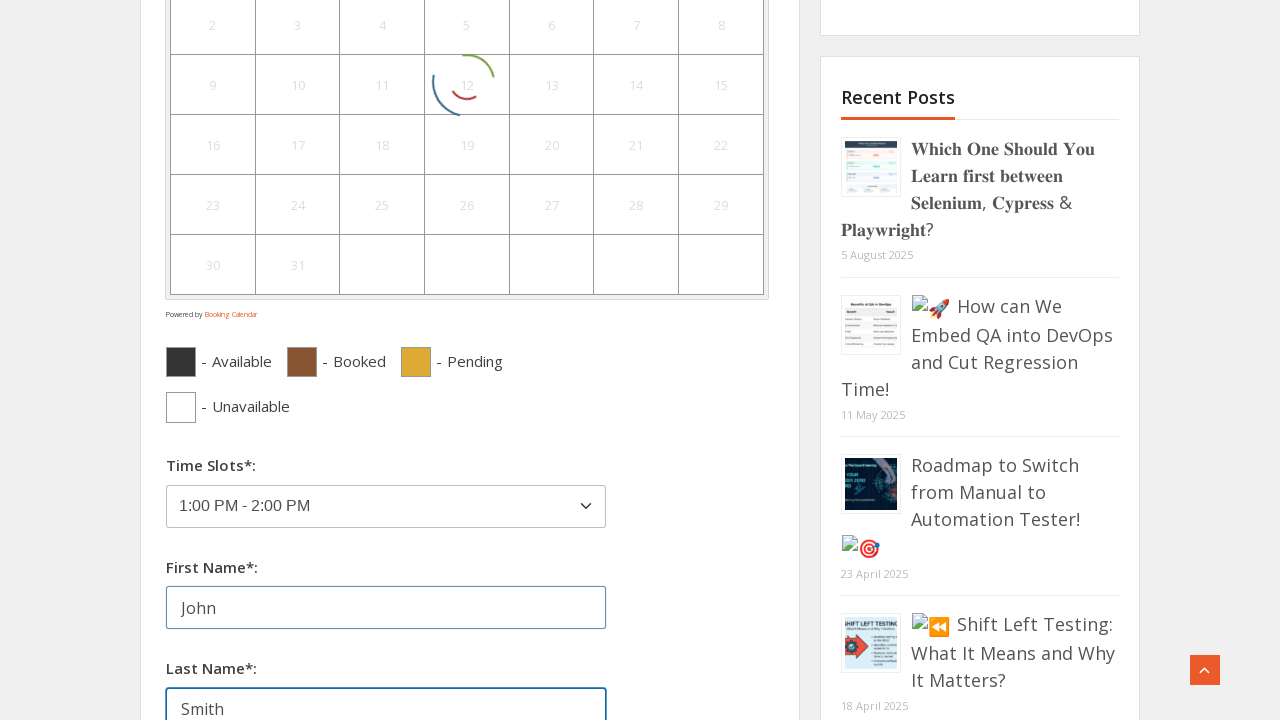

Filled email field with 'johnsmith@example.com' on #email1
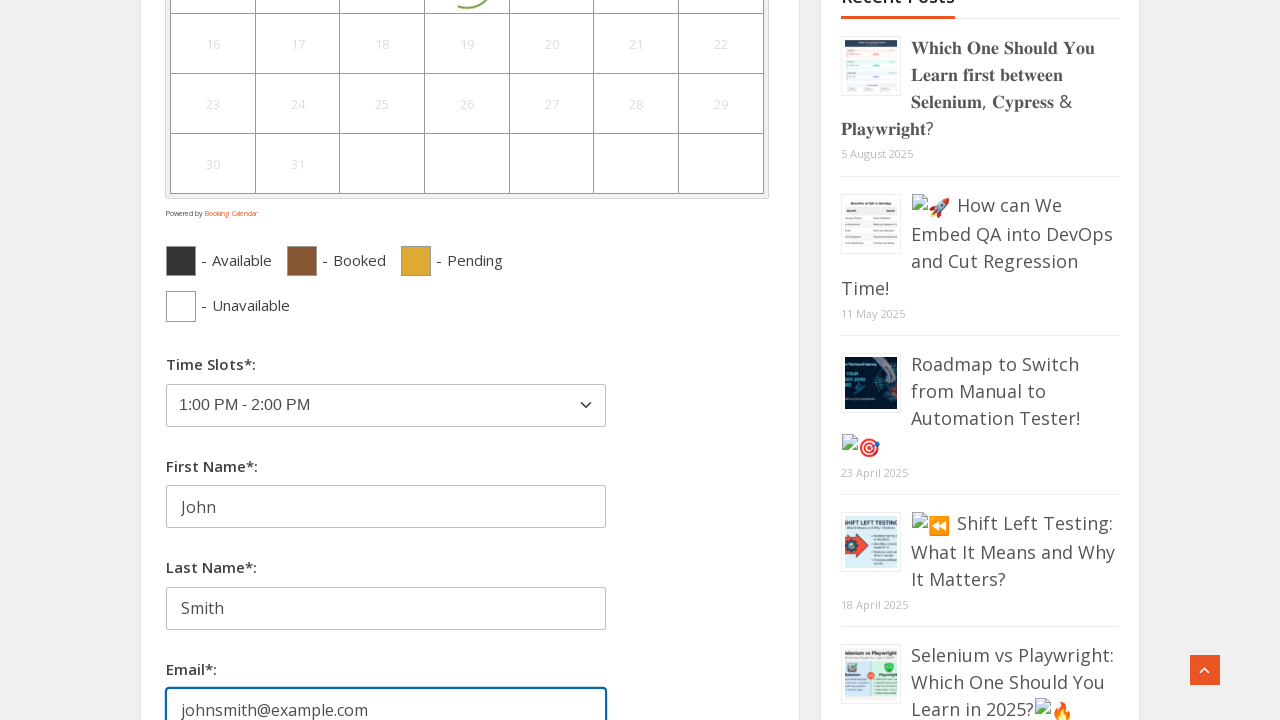

Filled phone field with '5551234567' on #phone1
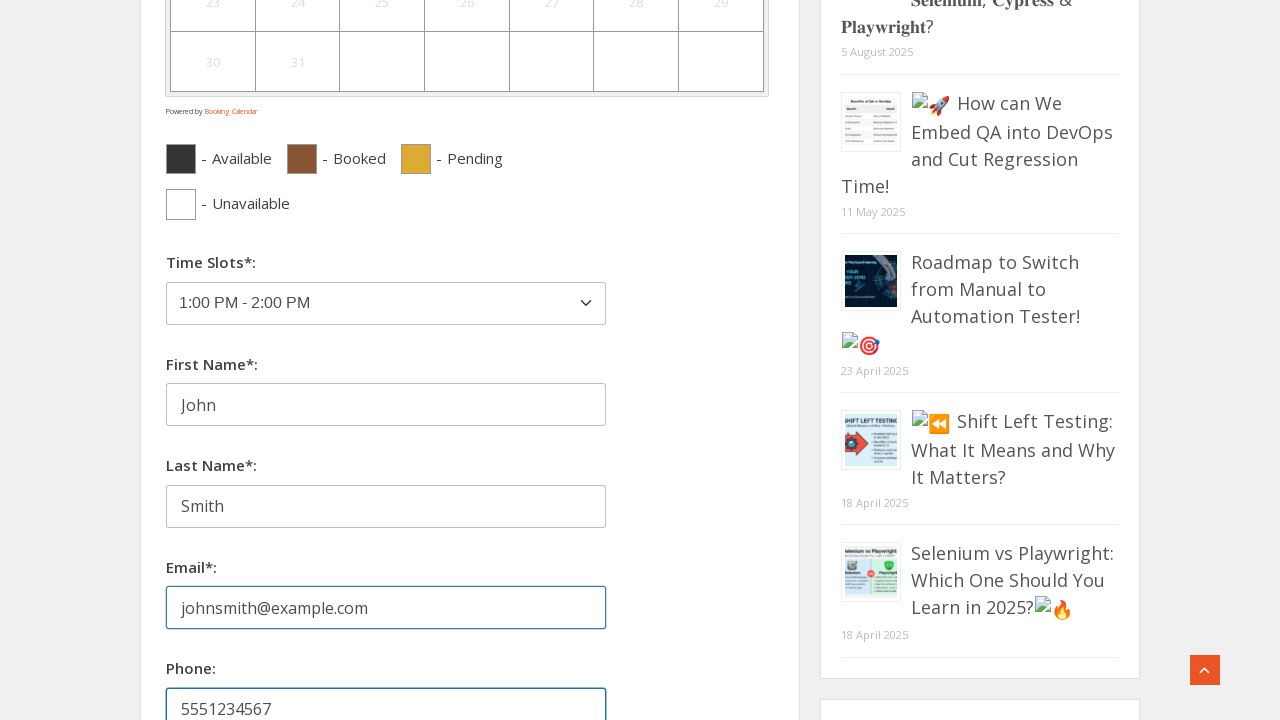

Filled details field with 'Test booking request' on #details1
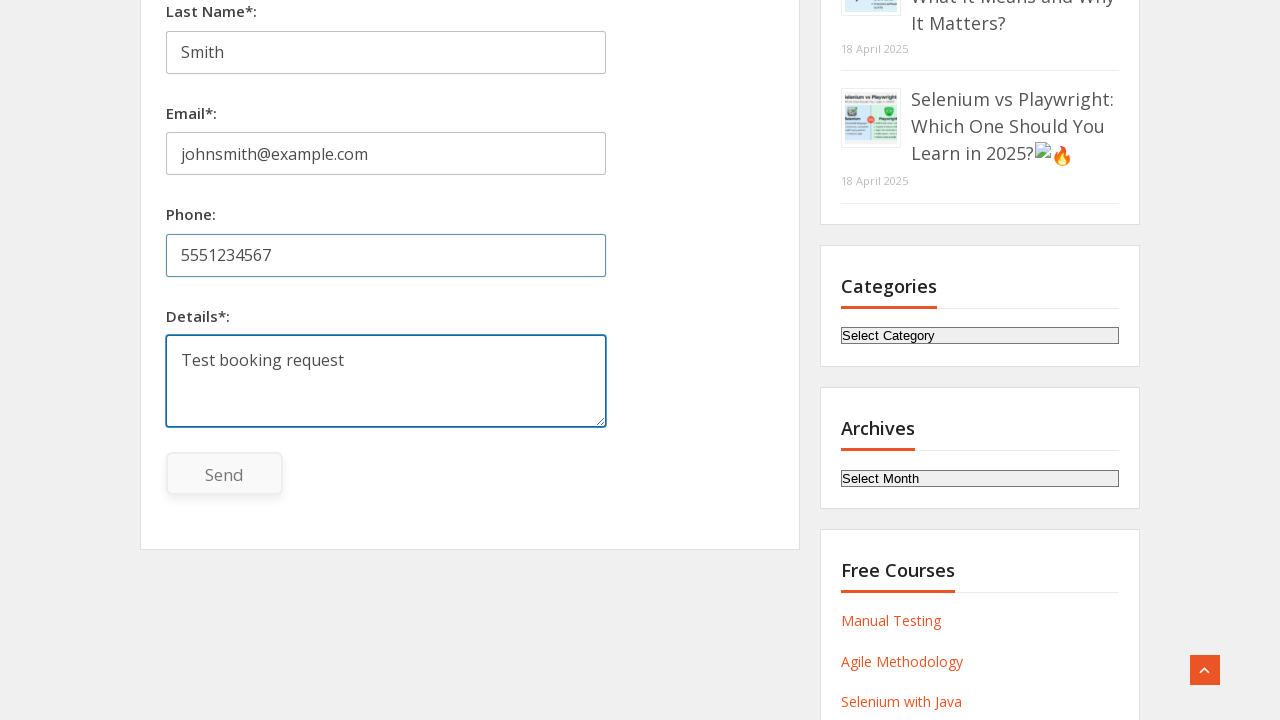

Clicked submit button to complete booking form at (225, 474) on button[type='button']
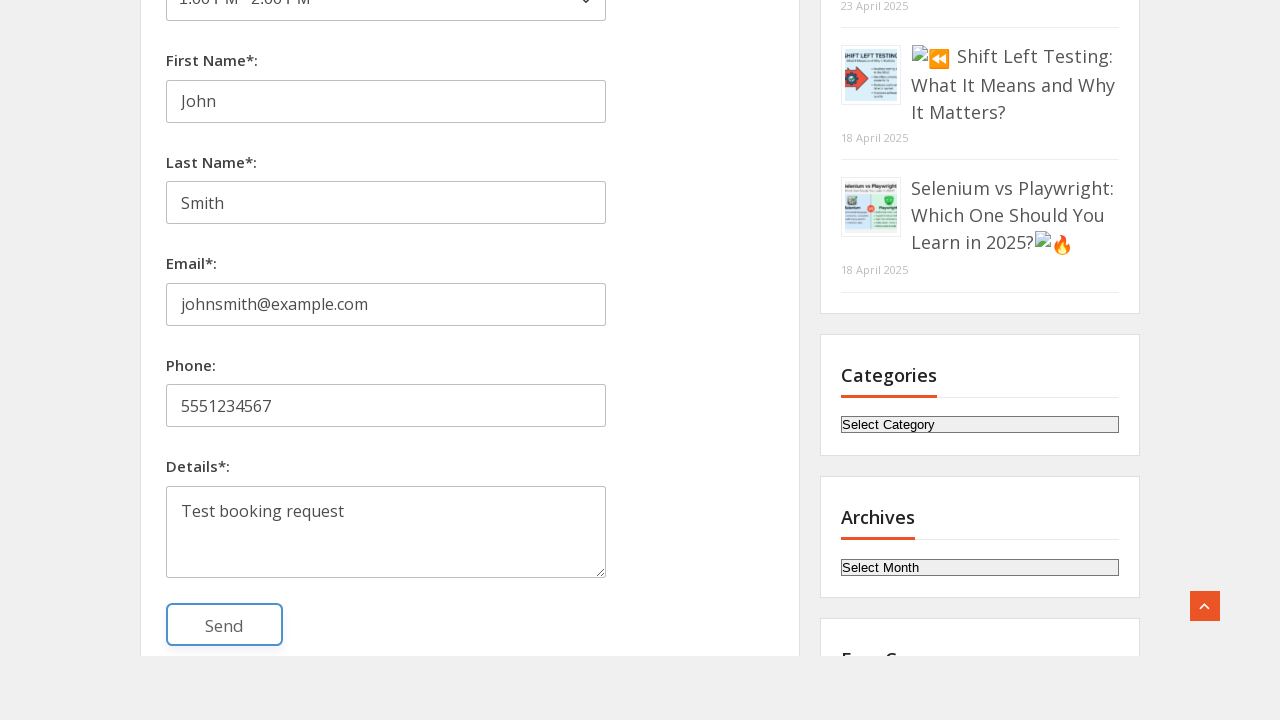

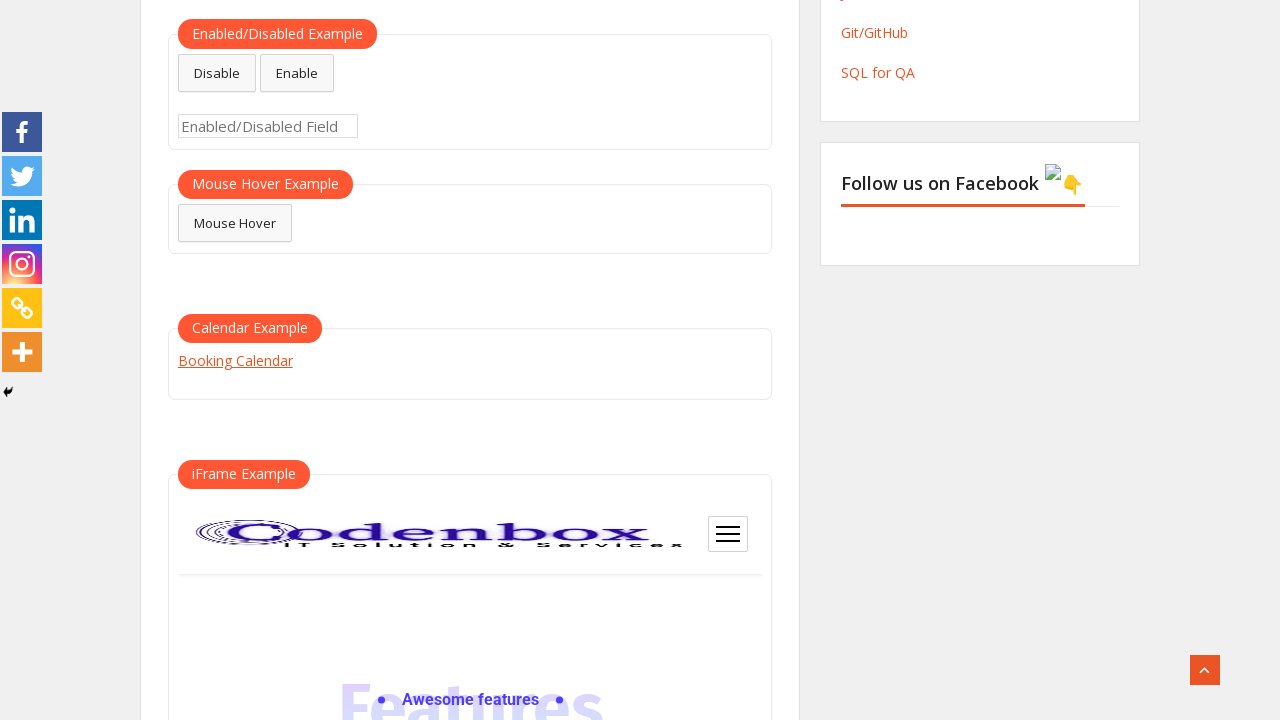